Tests browser window management by clicking links that open new child windows, then closing all child windows while keeping the parent window open.

Starting URL: https://opensource-demo.orangehrmlive.com/web/index.php/auth/login

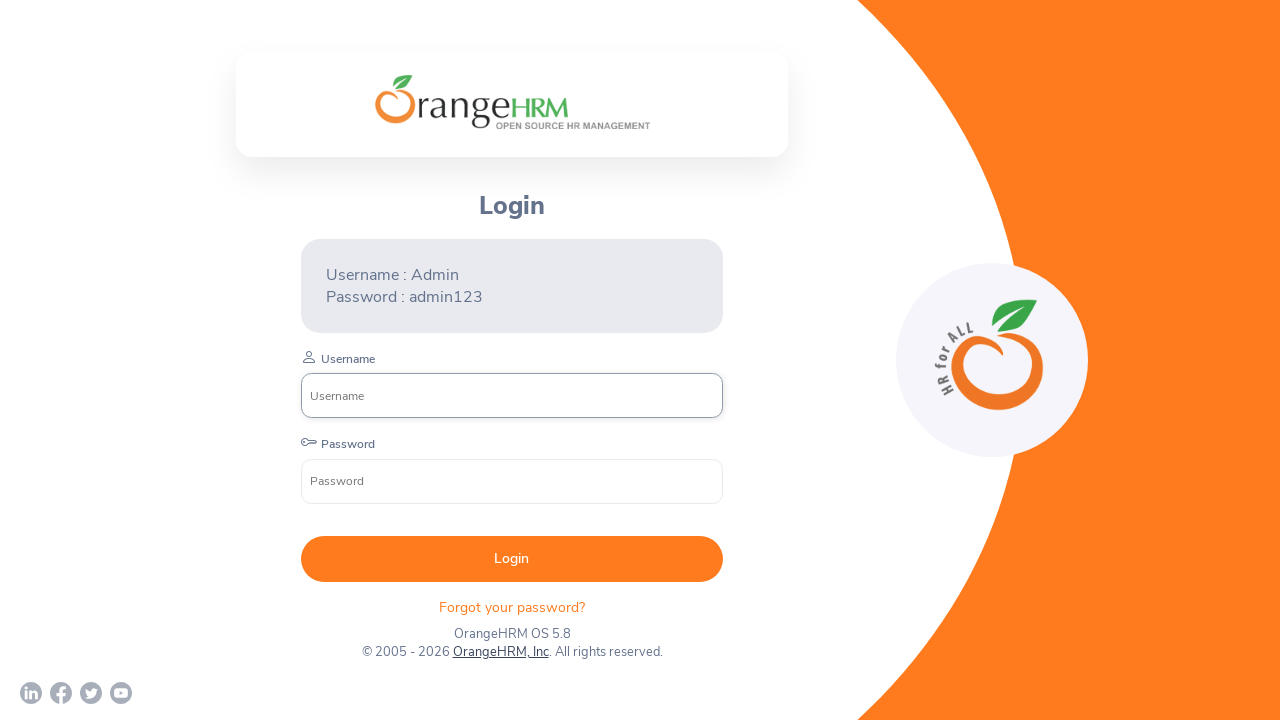

Parent page loaded and network idle
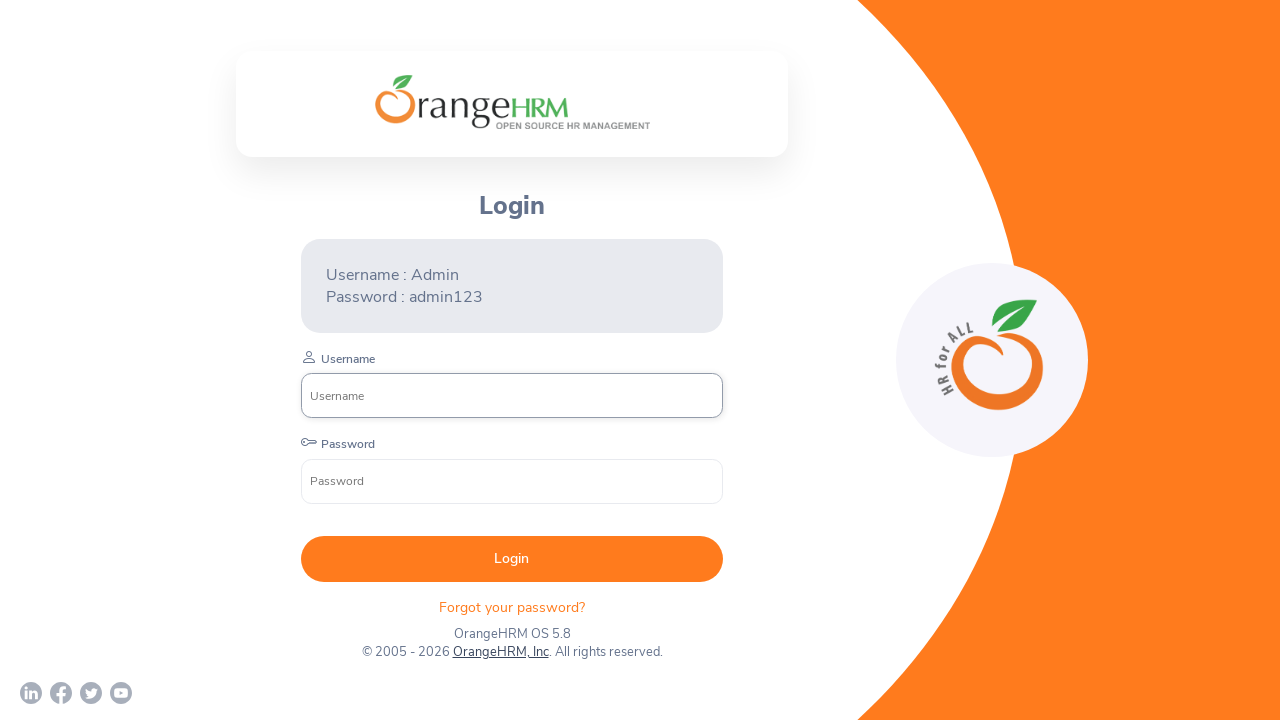

Clicked link to open first child window at (500, 652) on xpath=/html/body/div/div[1]/div/div[1]/div/div[2]/div[3]/div[2]/p[2]/a
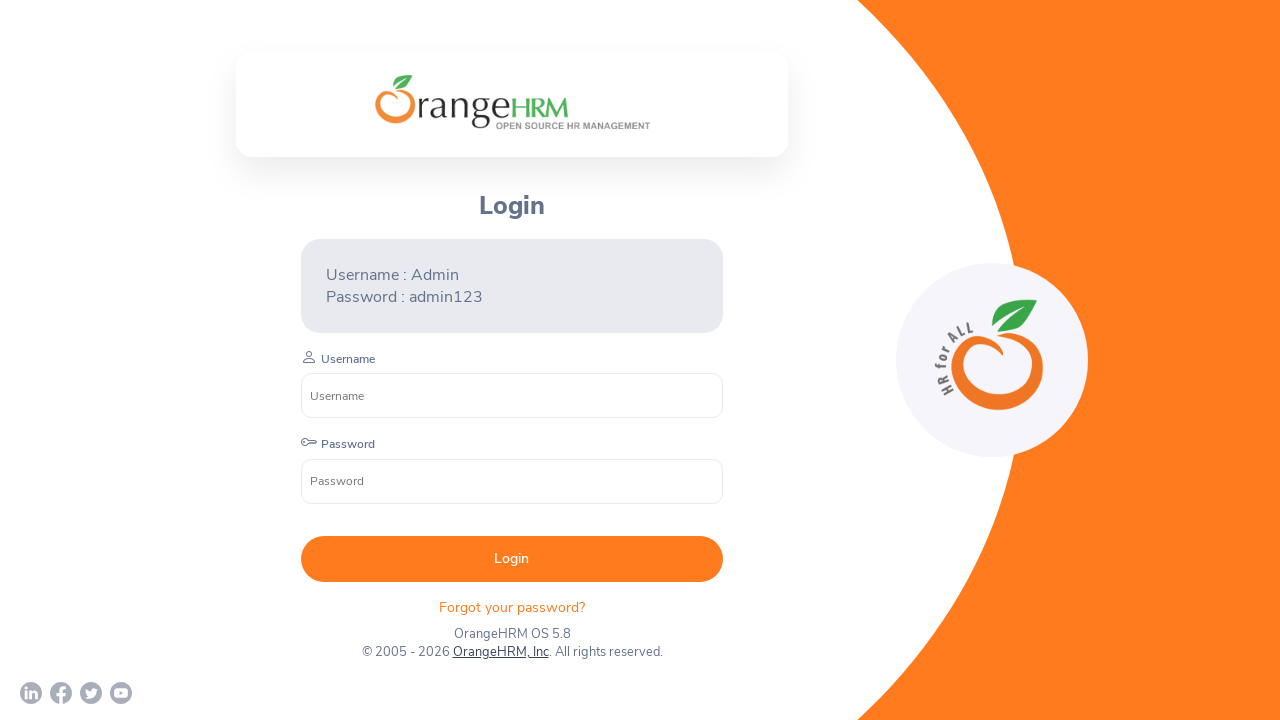

First child window loaded
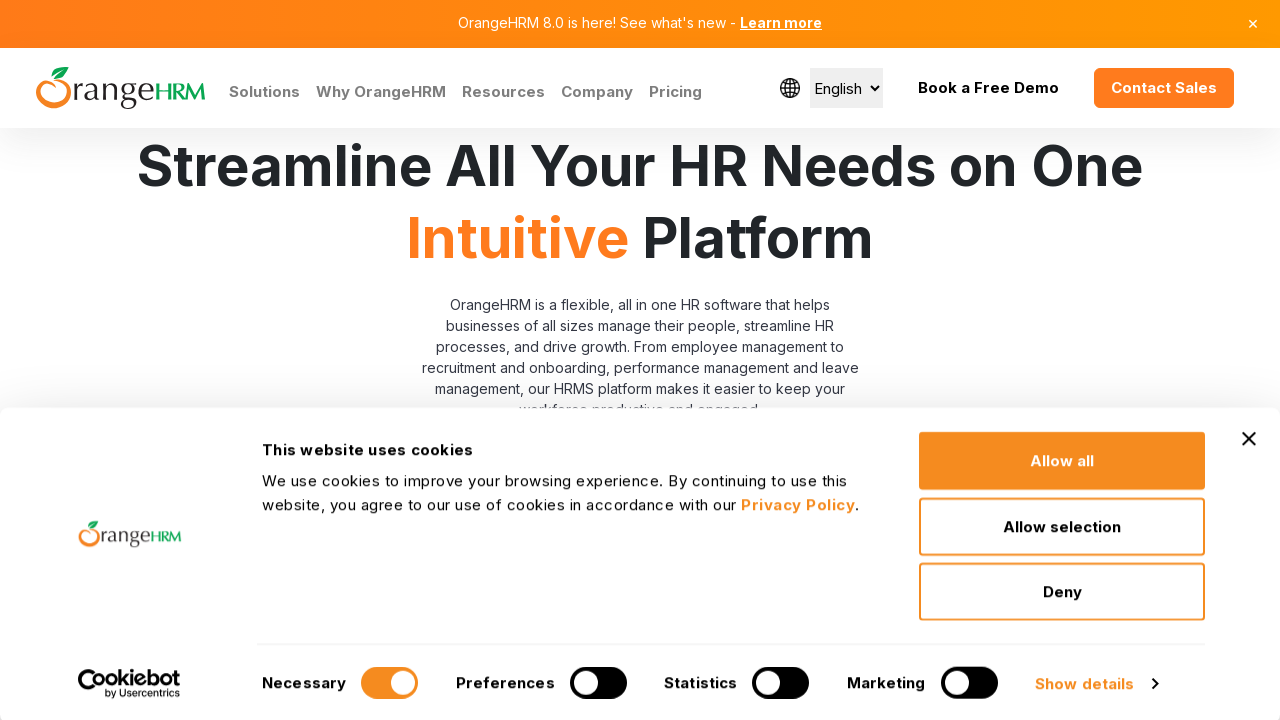

Clicked link to open second child window at (31, 693) on xpath=/html/body/div/div[1]/div/div[1]/div/div[2]/div[3]/div[1]/a[1]
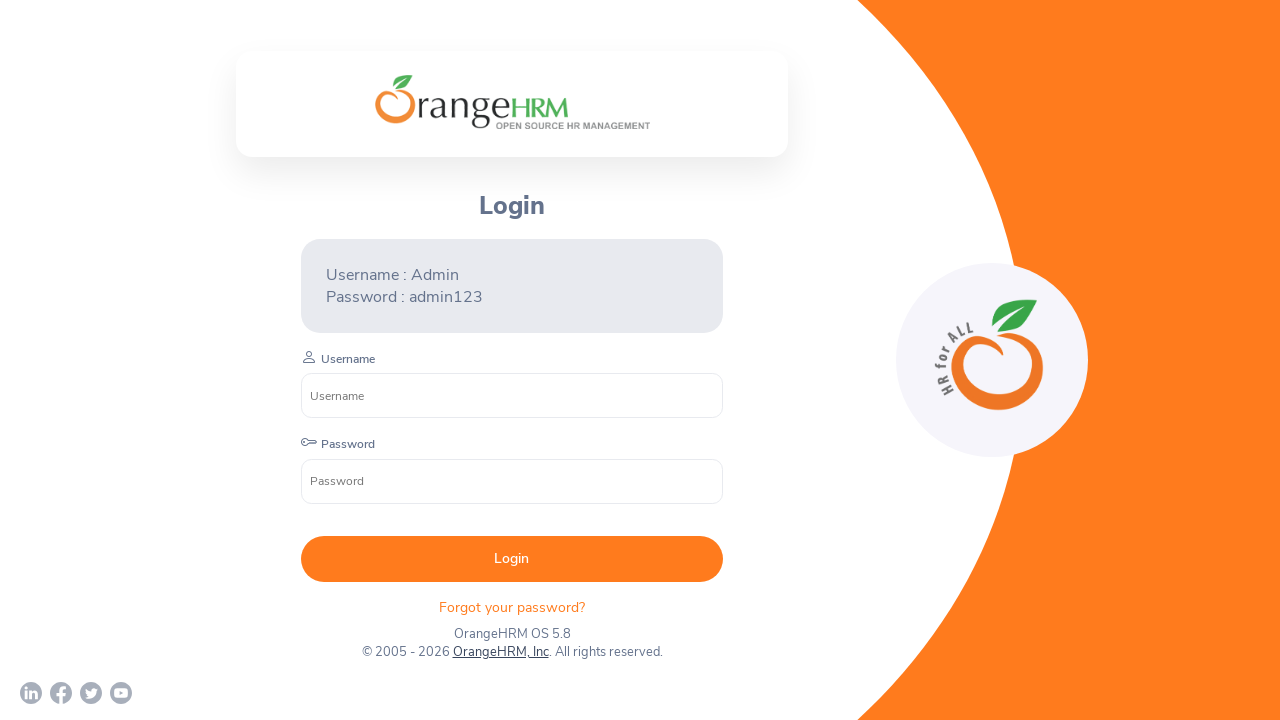

Second child window loaded
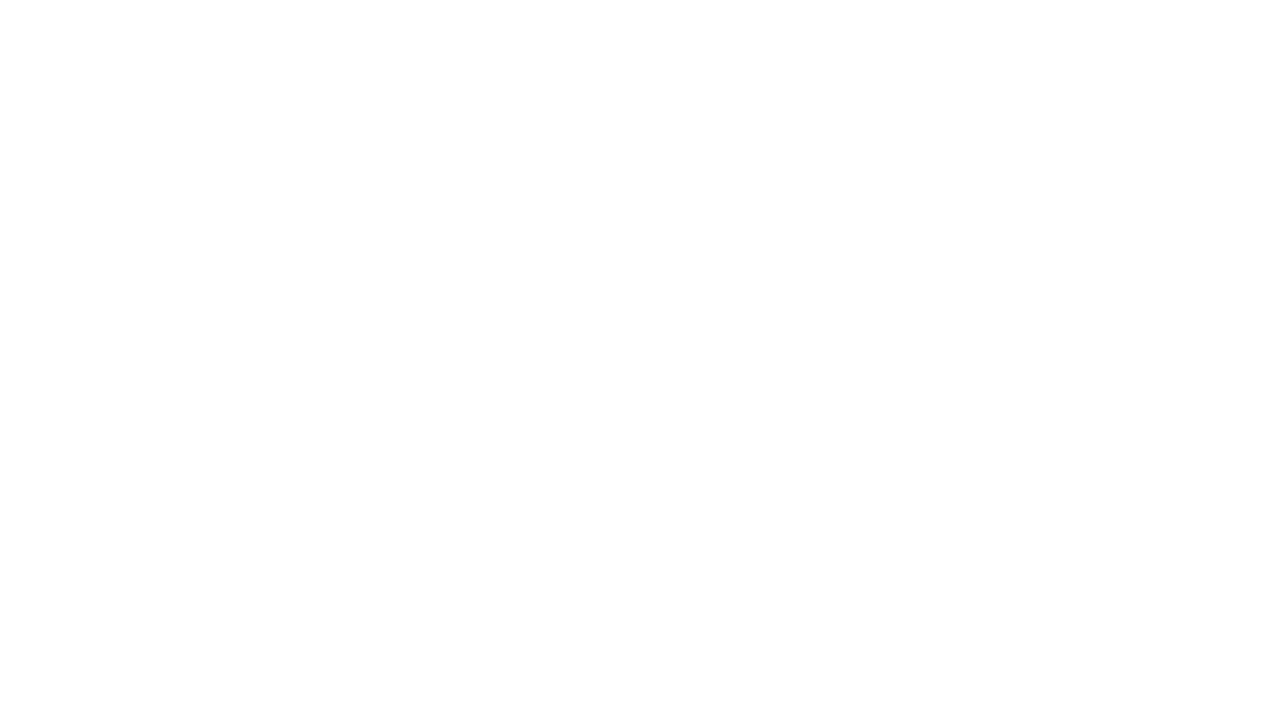

Closed a child window
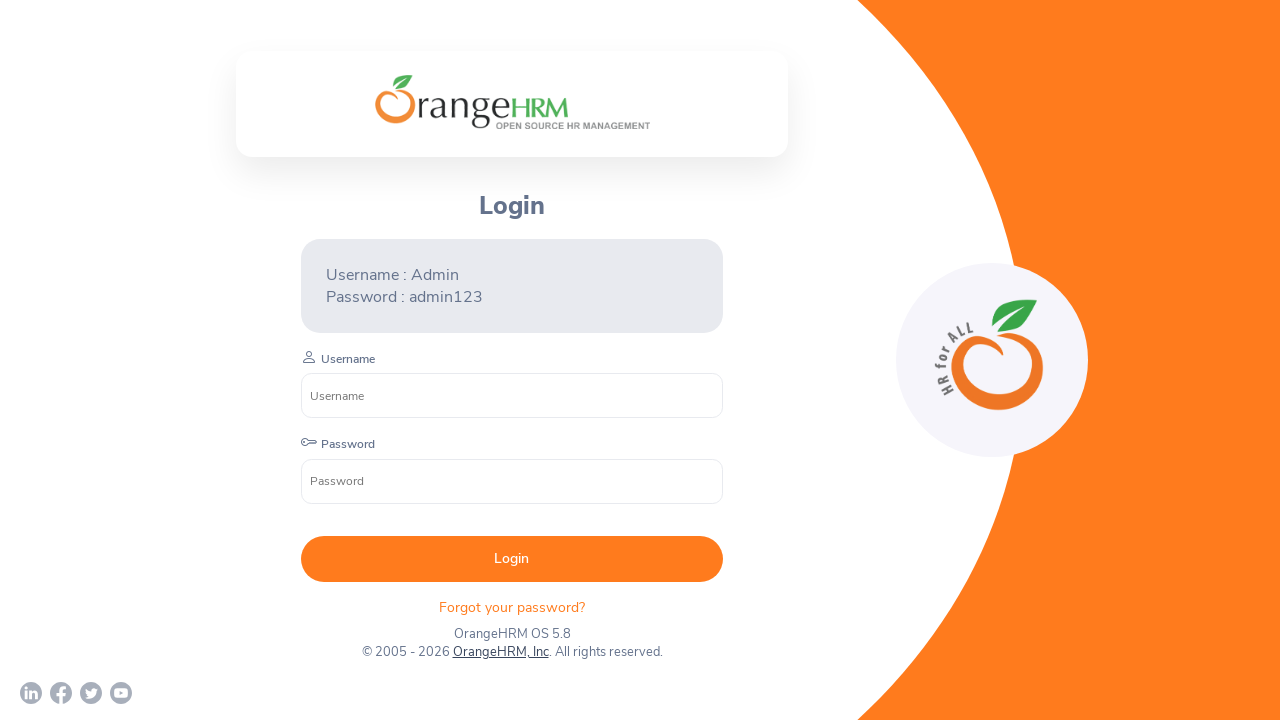

Closed a child window
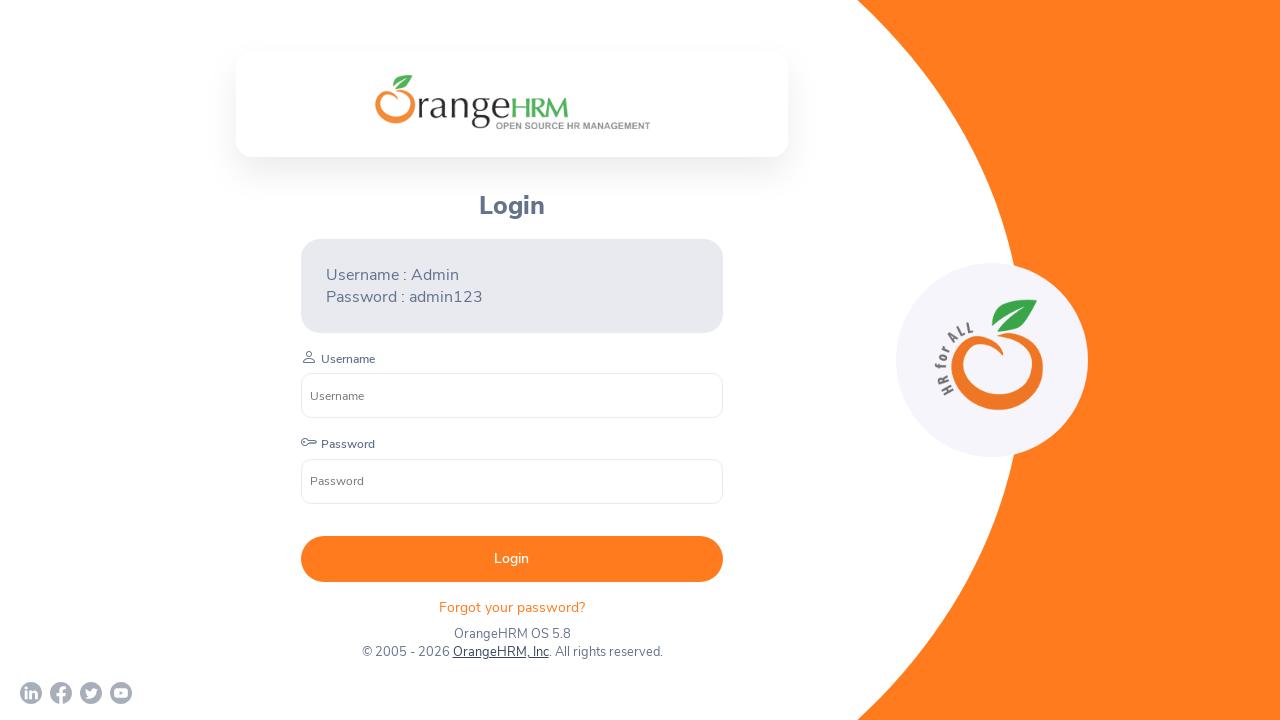

Verified parent page is still open and active
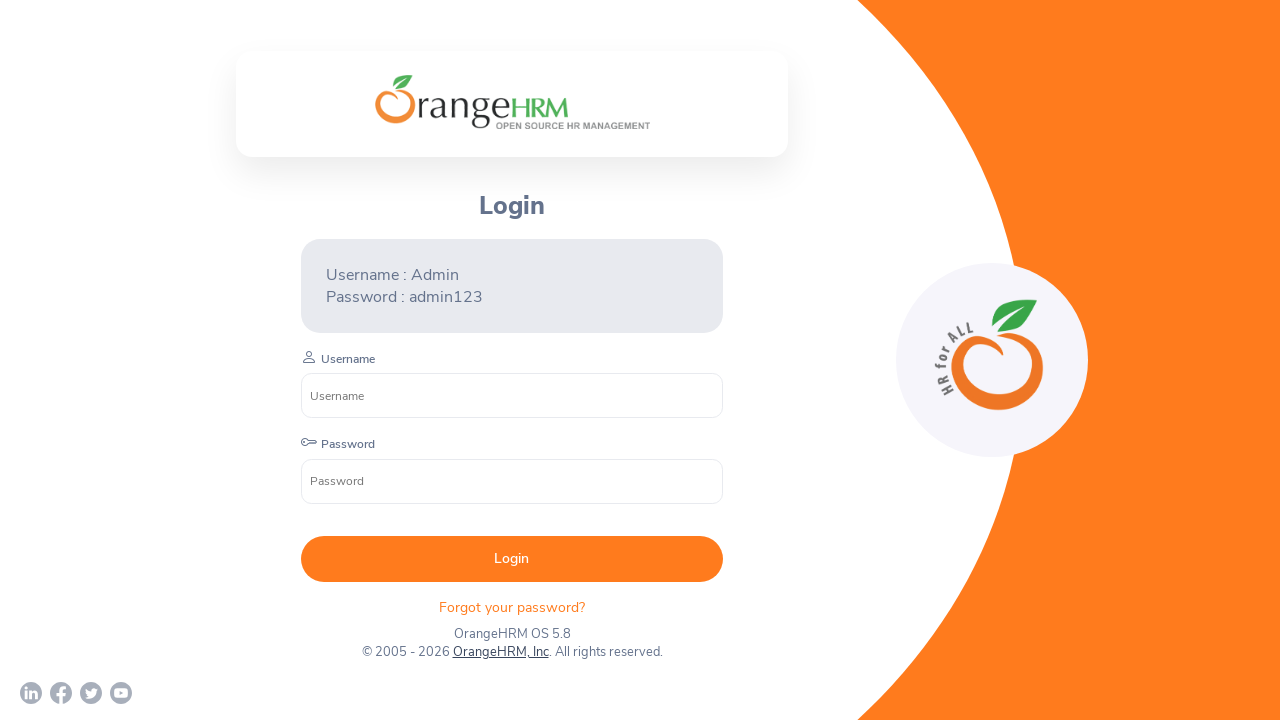

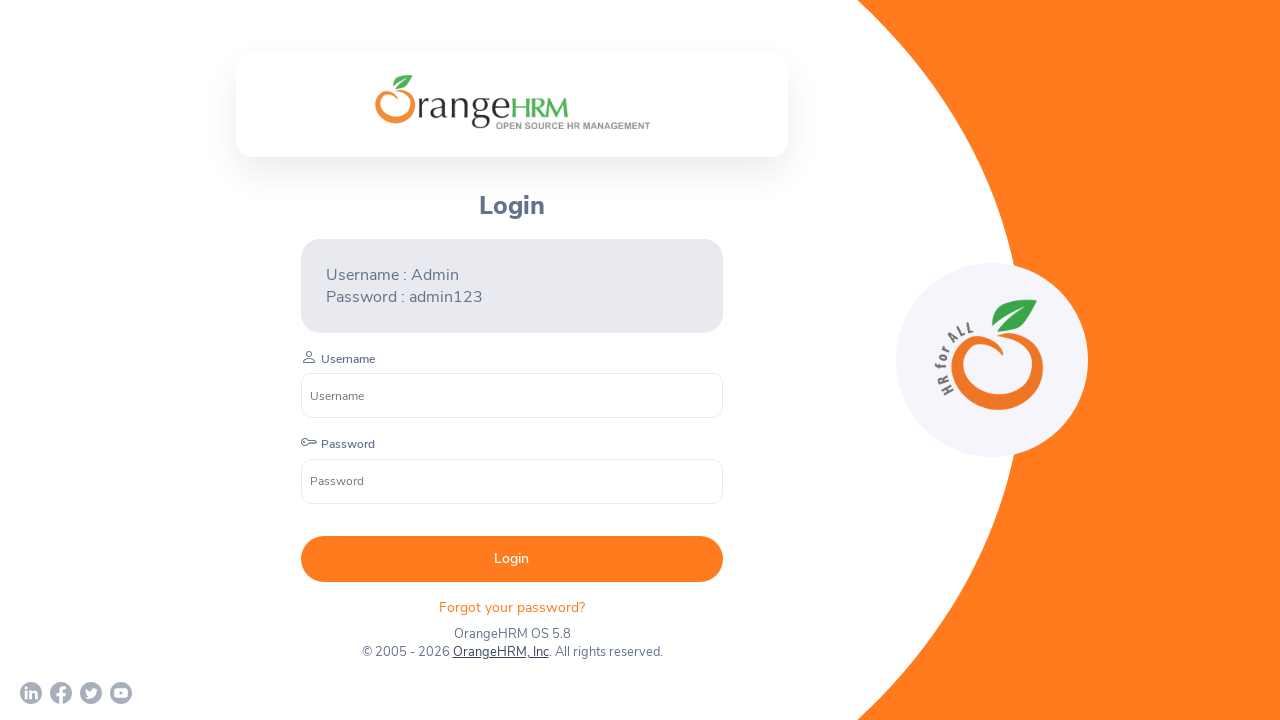